Tests JavaScript prompt alert functionality by clicking a button to trigger a prompt alert, entering text into the prompt, and accepting it.

Starting URL: https://demoqa.com/alerts

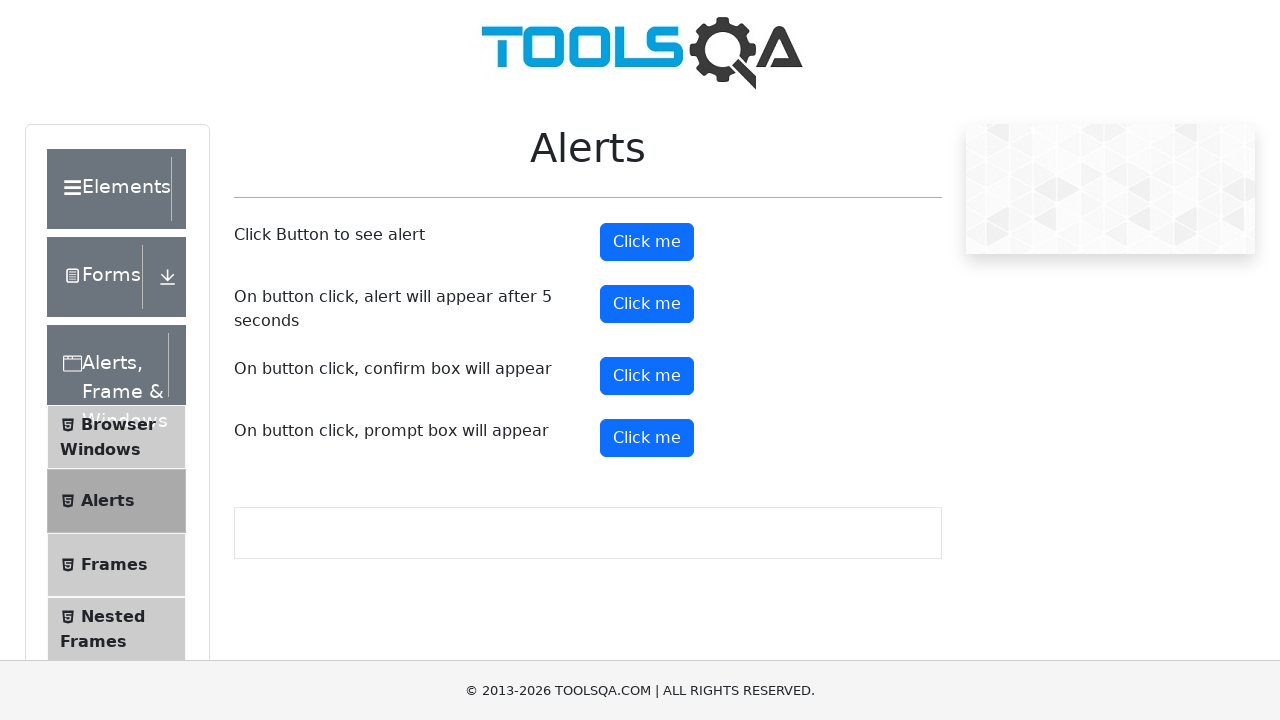

Set up dialog handler to accept prompt with text 'prateek'
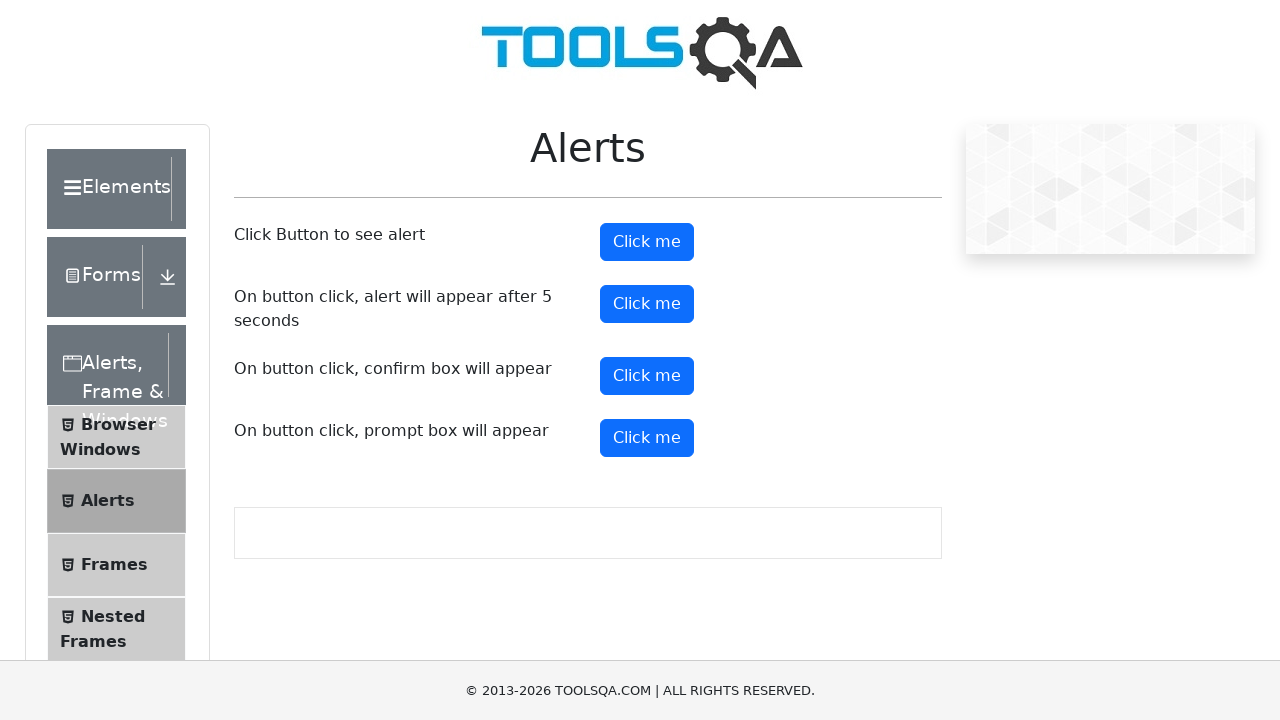

Clicked prompt button to trigger JavaScript alert at (647, 438) on #promtButton
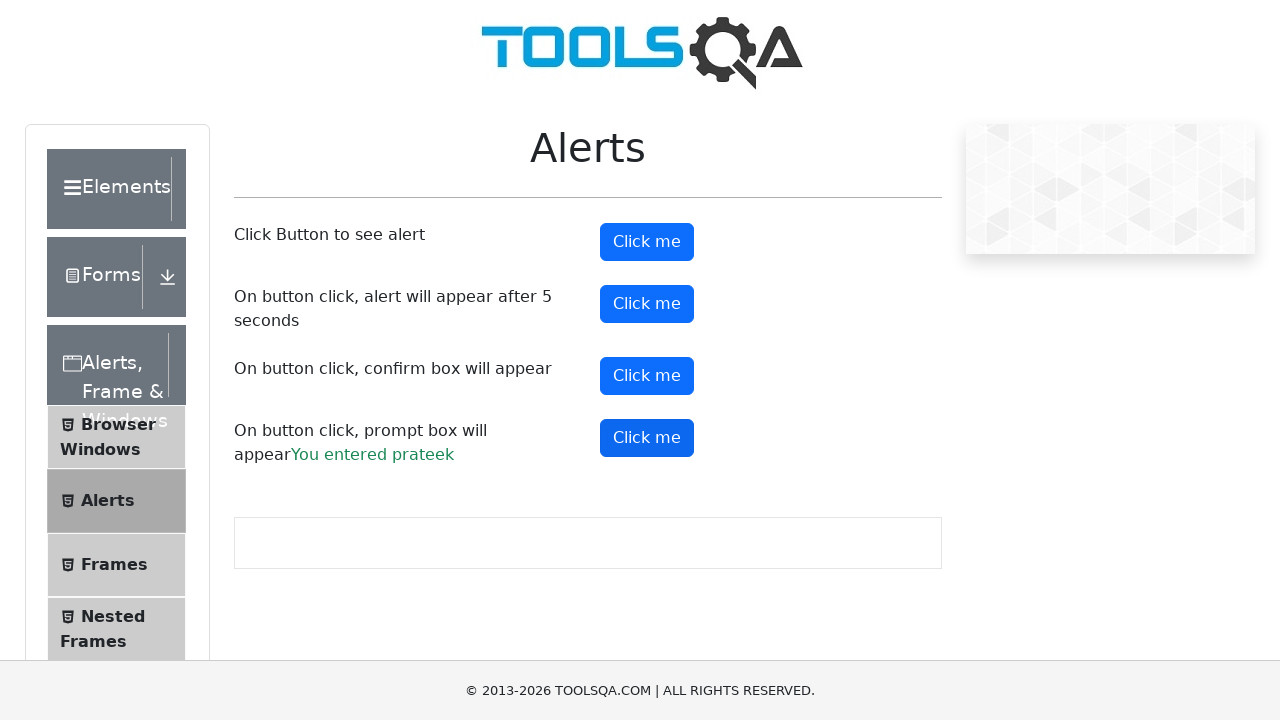

Prompt result text appeared confirming input was accepted
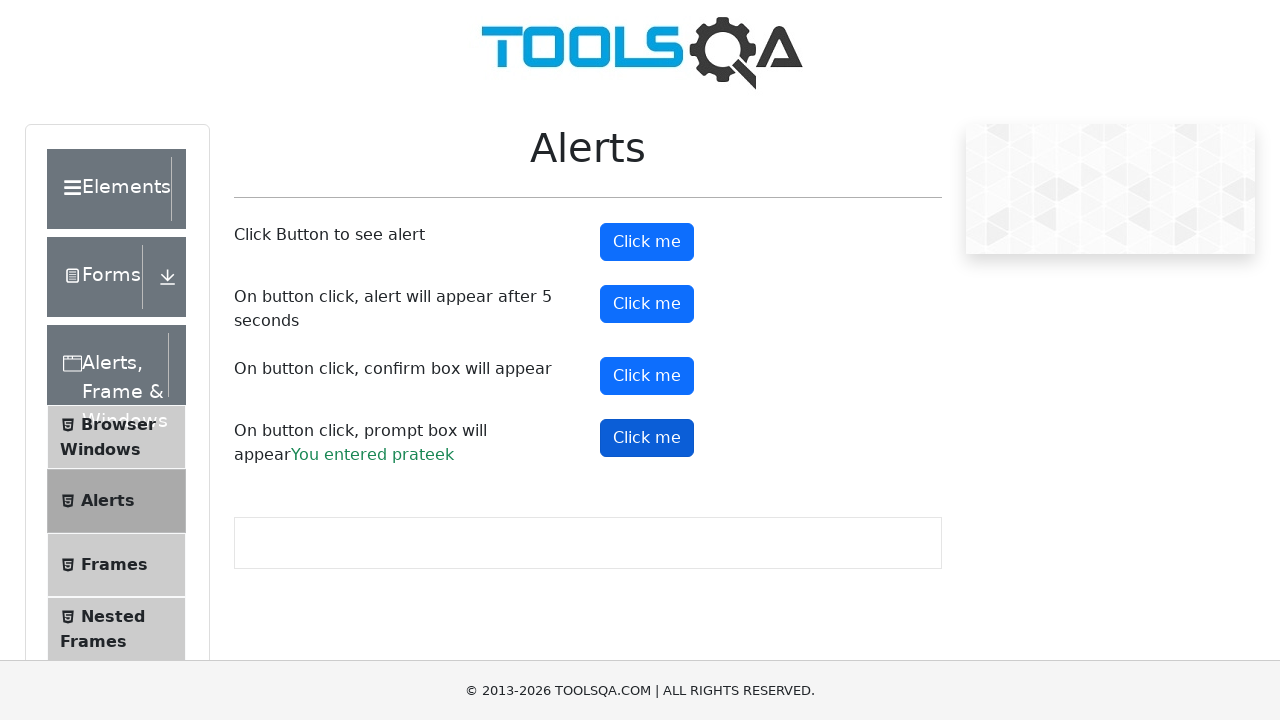

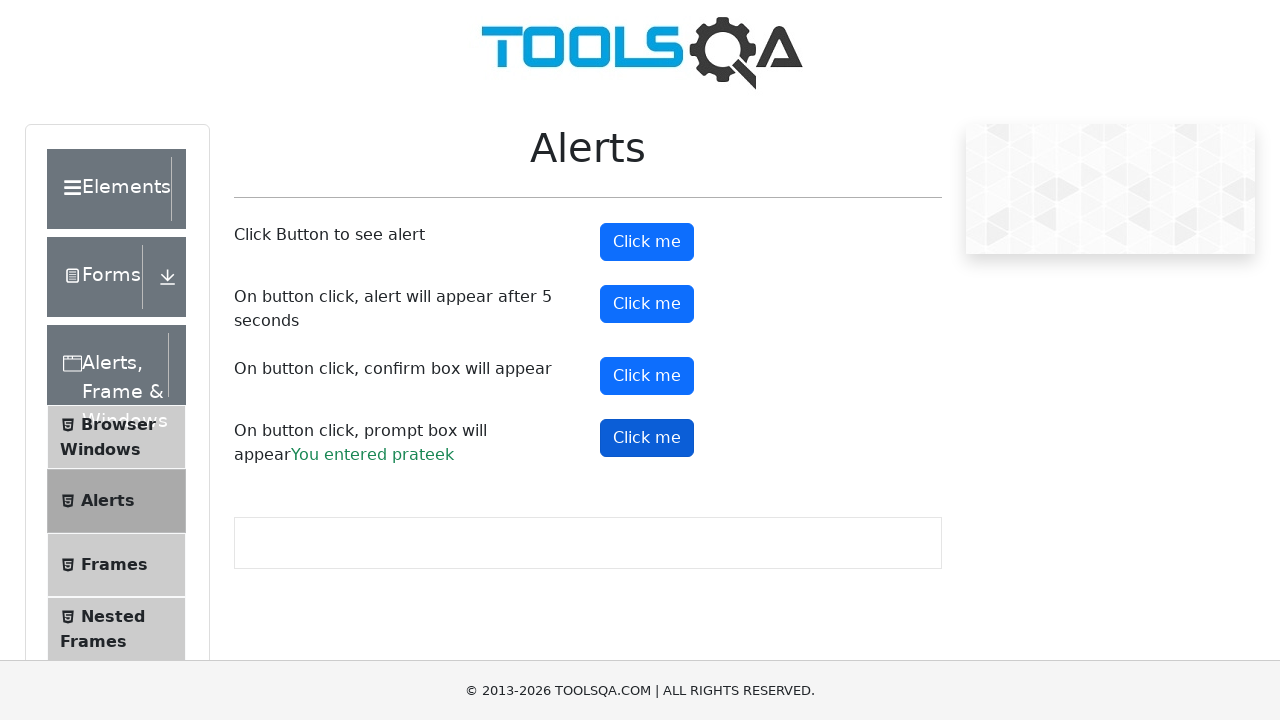